Tests handling of frames by navigating to Oracle Java documentation, locating an iframe by name, and clicking on a link within that frame.

Starting URL: https://docs.oracle.com/javase/8/docs/api/

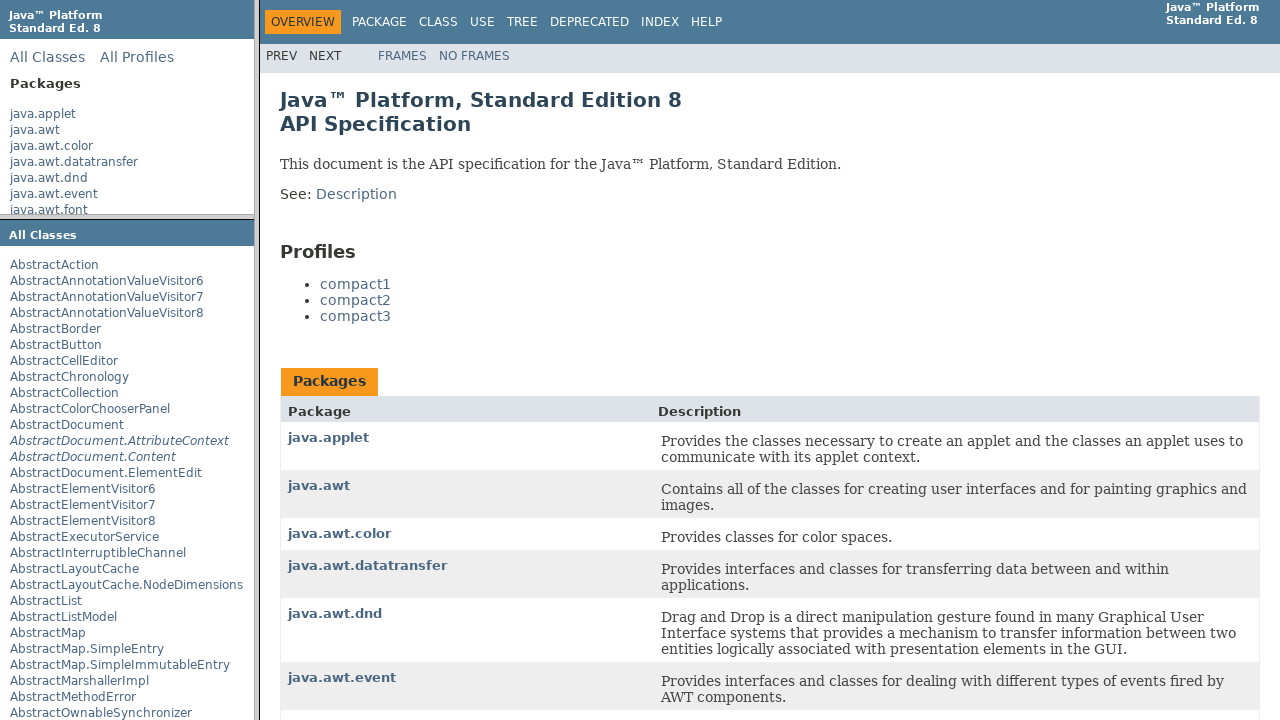

Navigated to Oracle Java 8 API documentation
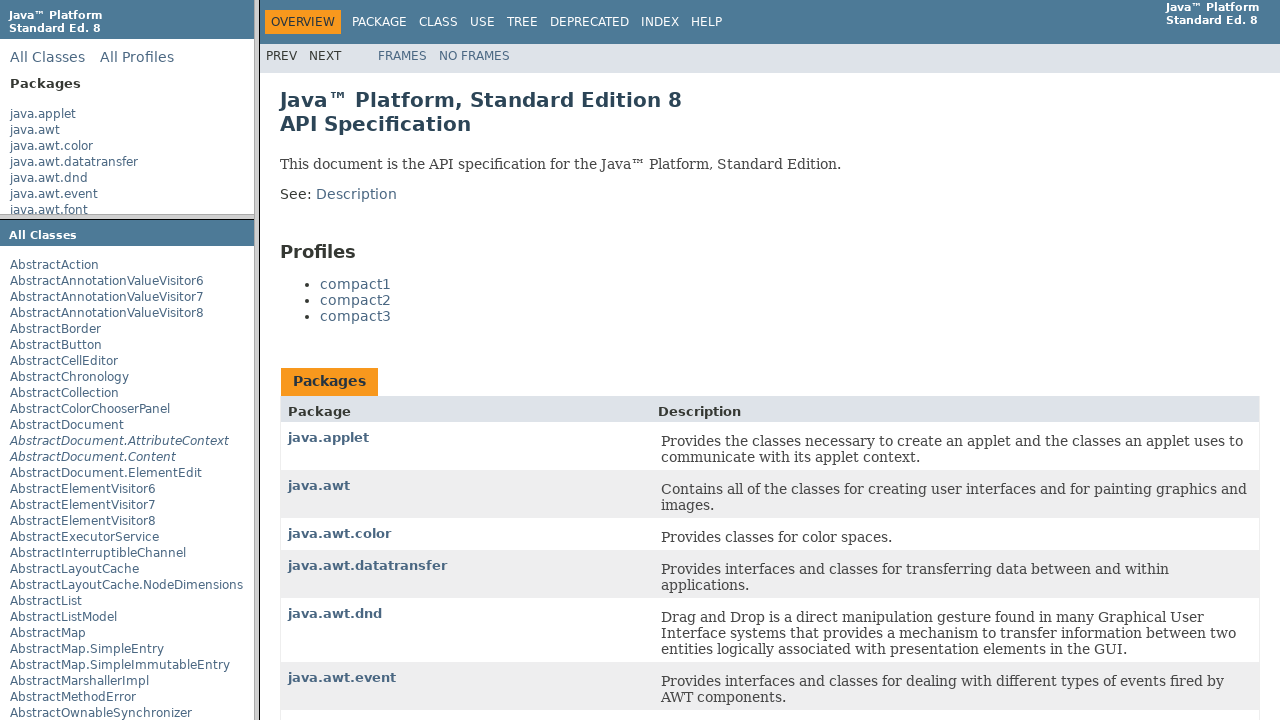

Located iframe with name 'packageListFrame'
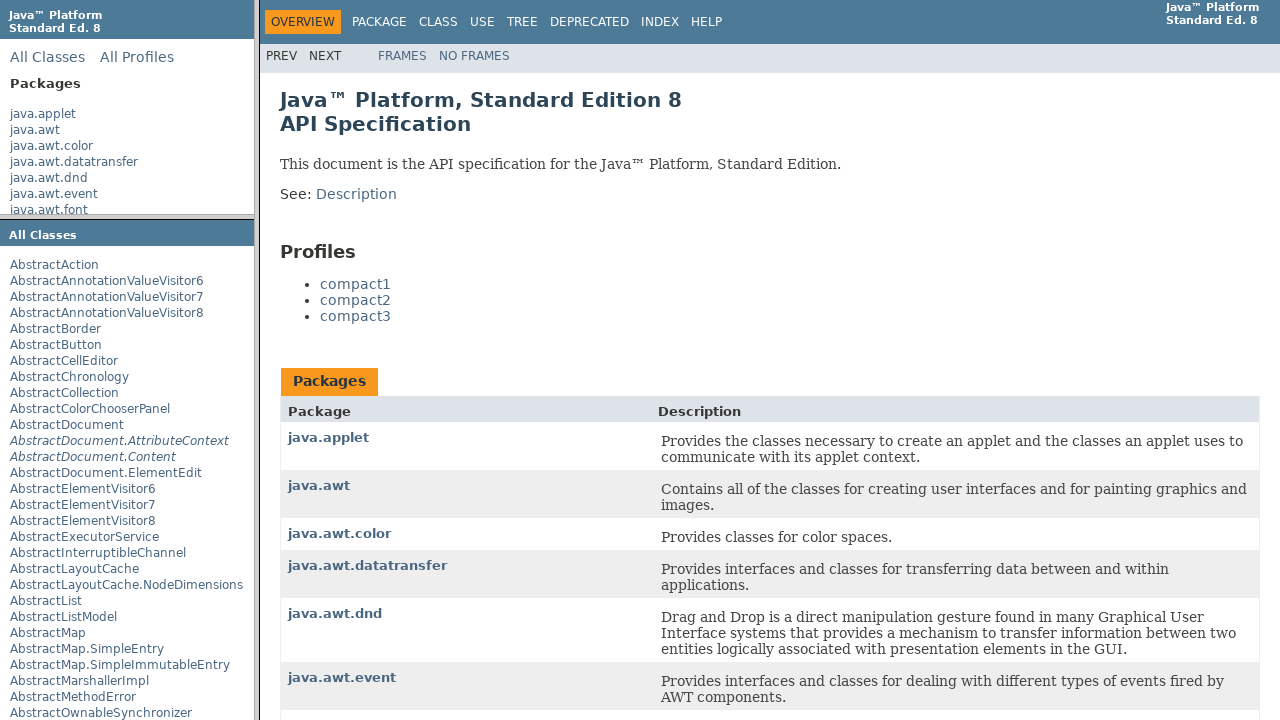

Clicked on 'java.applet' link within the iframe at (43, 114) on frame[name='packageListFrame'] >> internal:control=enter-frame >> a:text('java.a
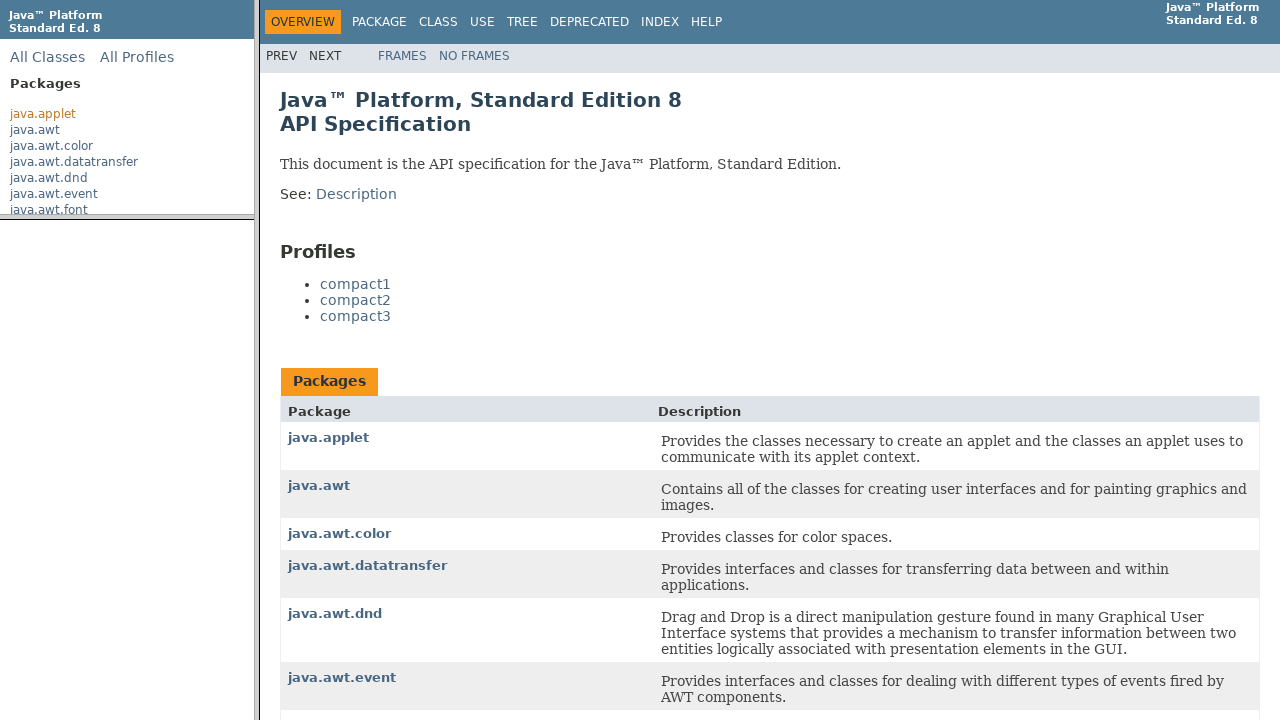

Waited 3 seconds for navigation to complete
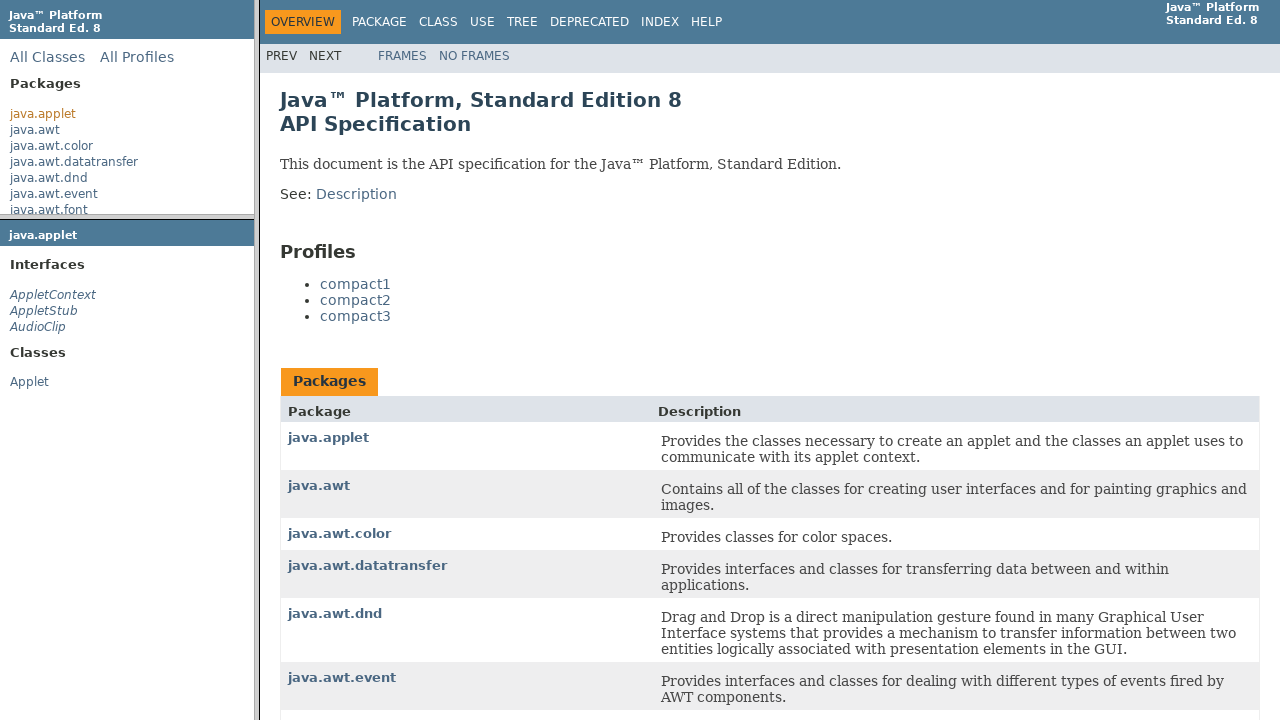

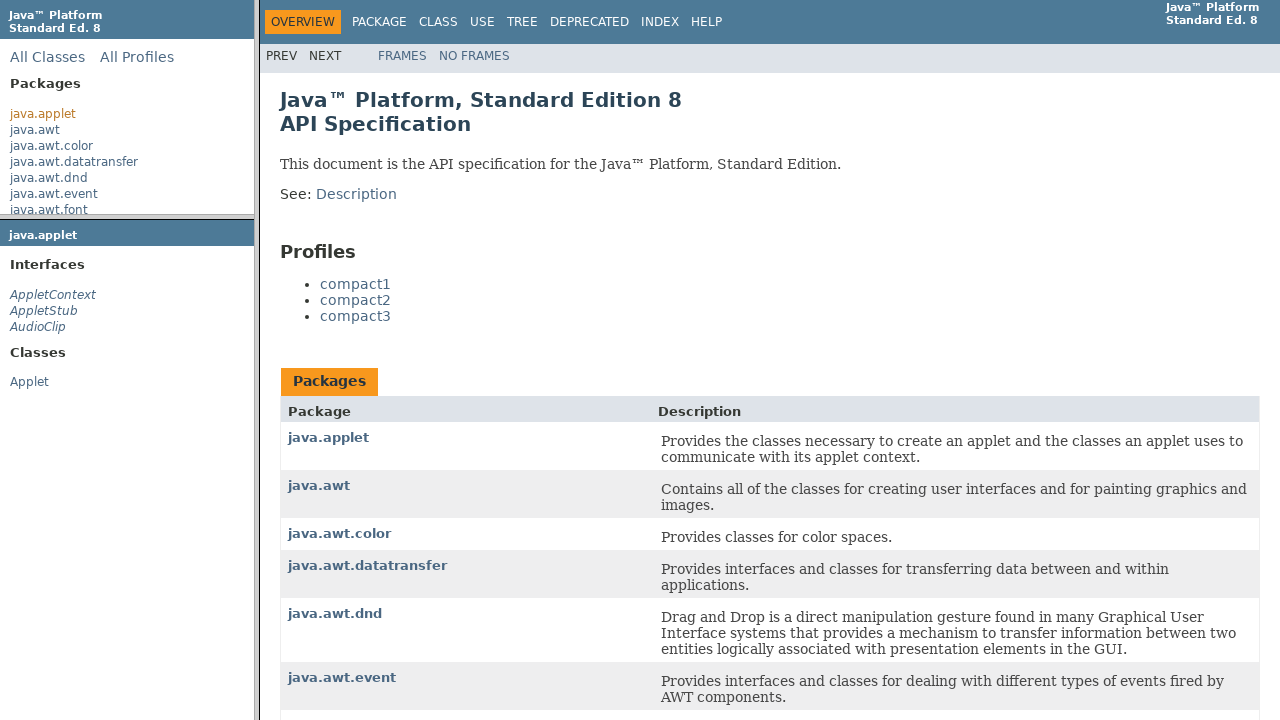